Tests iframe switching functionality by switching to an iframe, clicking on a datepicker element, then switching back to the main content and filling a search input field

Starting URL: https://jqueryui.com/datepicker/

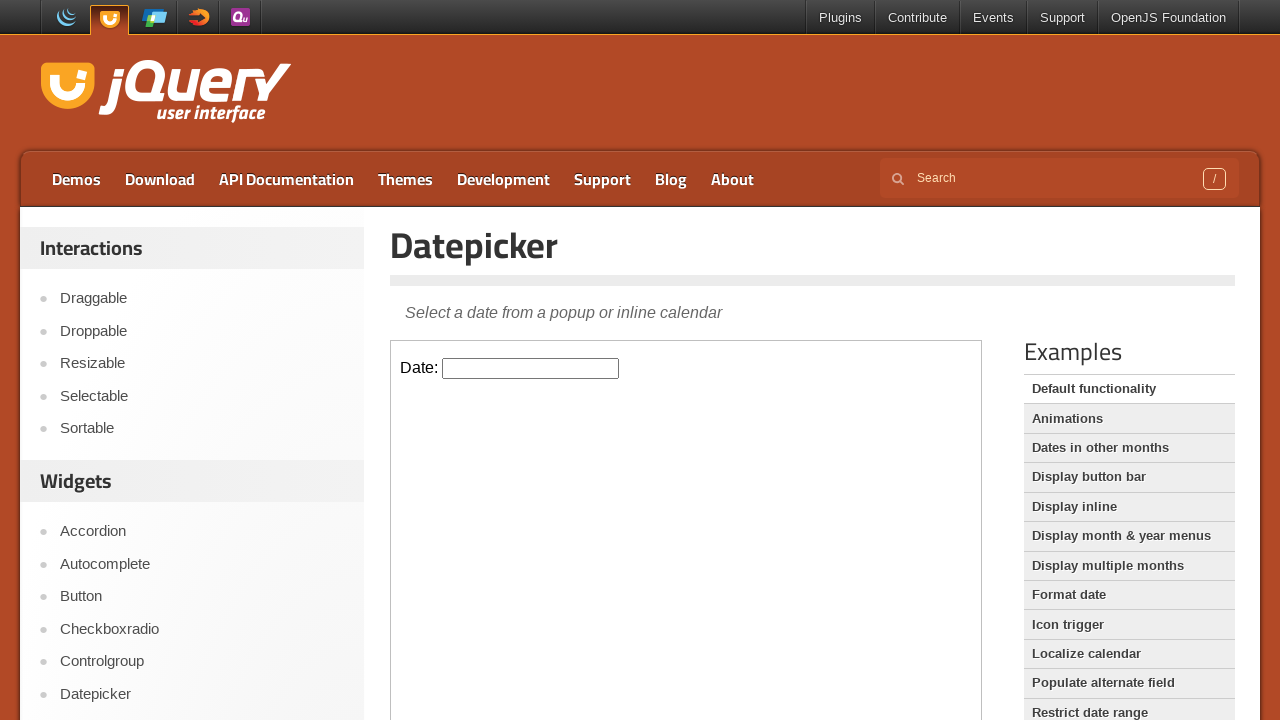

Located the first iframe on the page
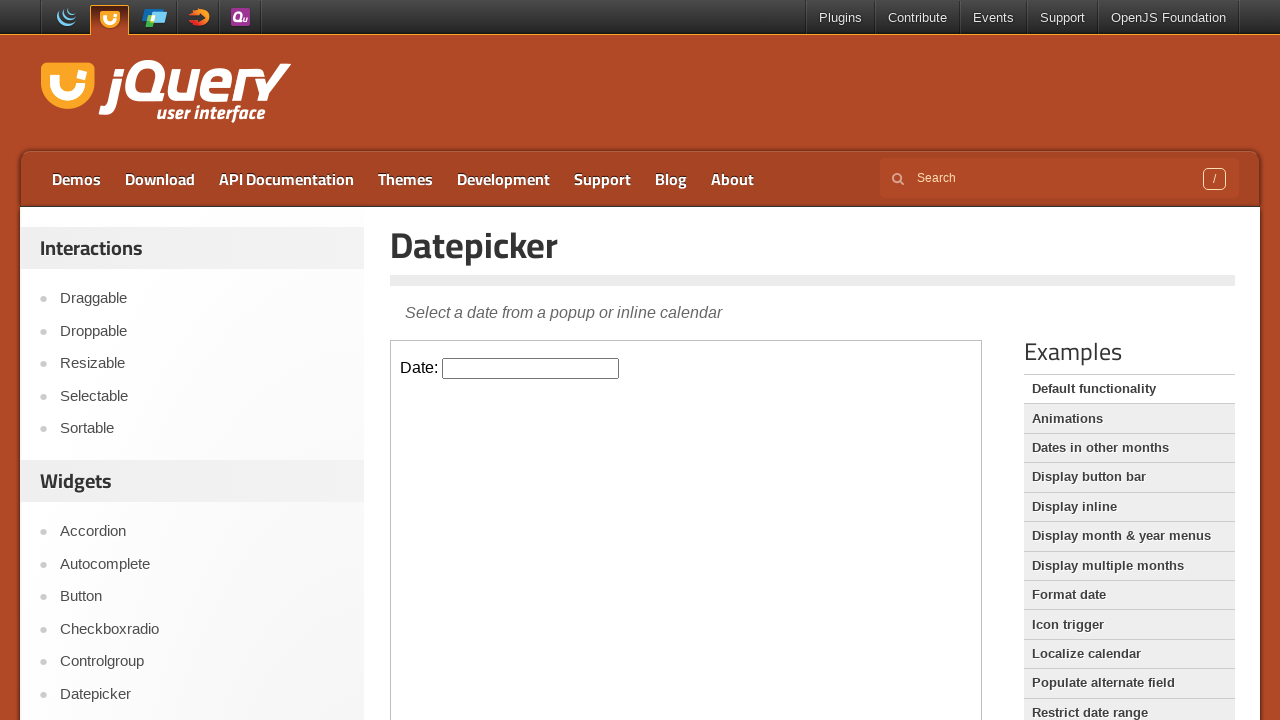

Clicked on the datepicker element inside the iframe at (531, 368) on iframe >> nth=0 >> internal:control=enter-frame >> #datepicker
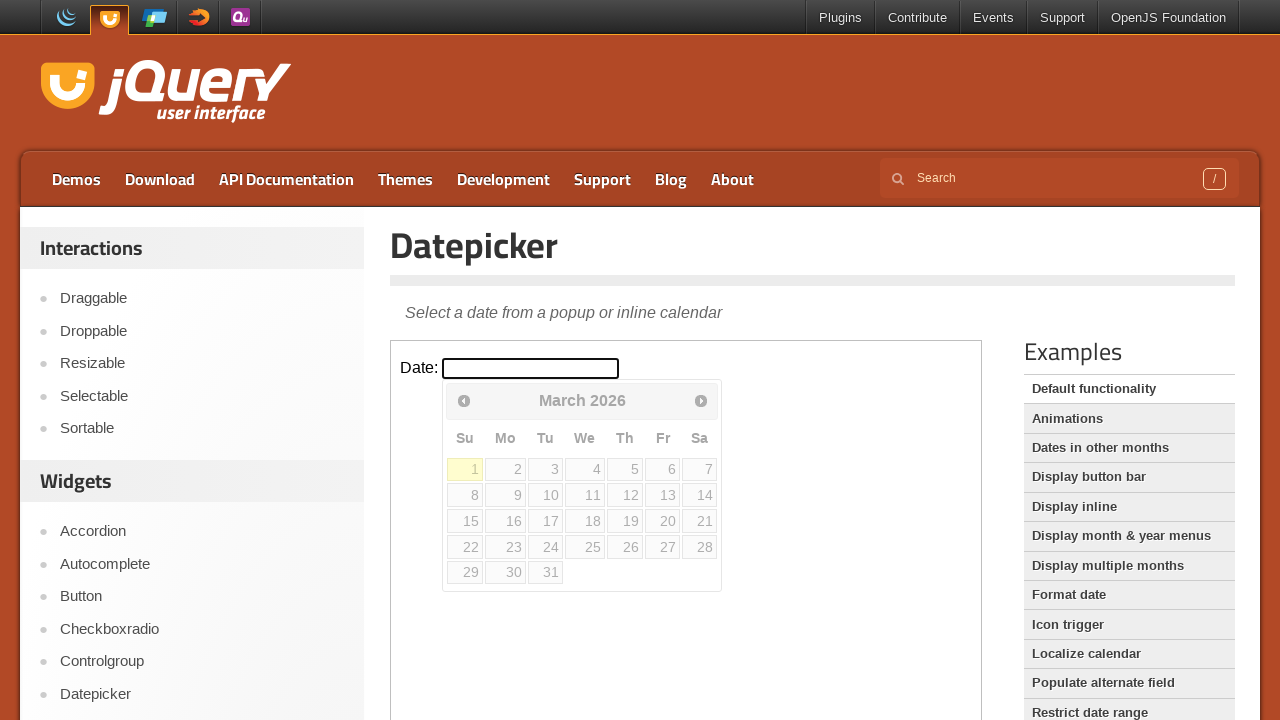

Waited 1000ms for datepicker to appear
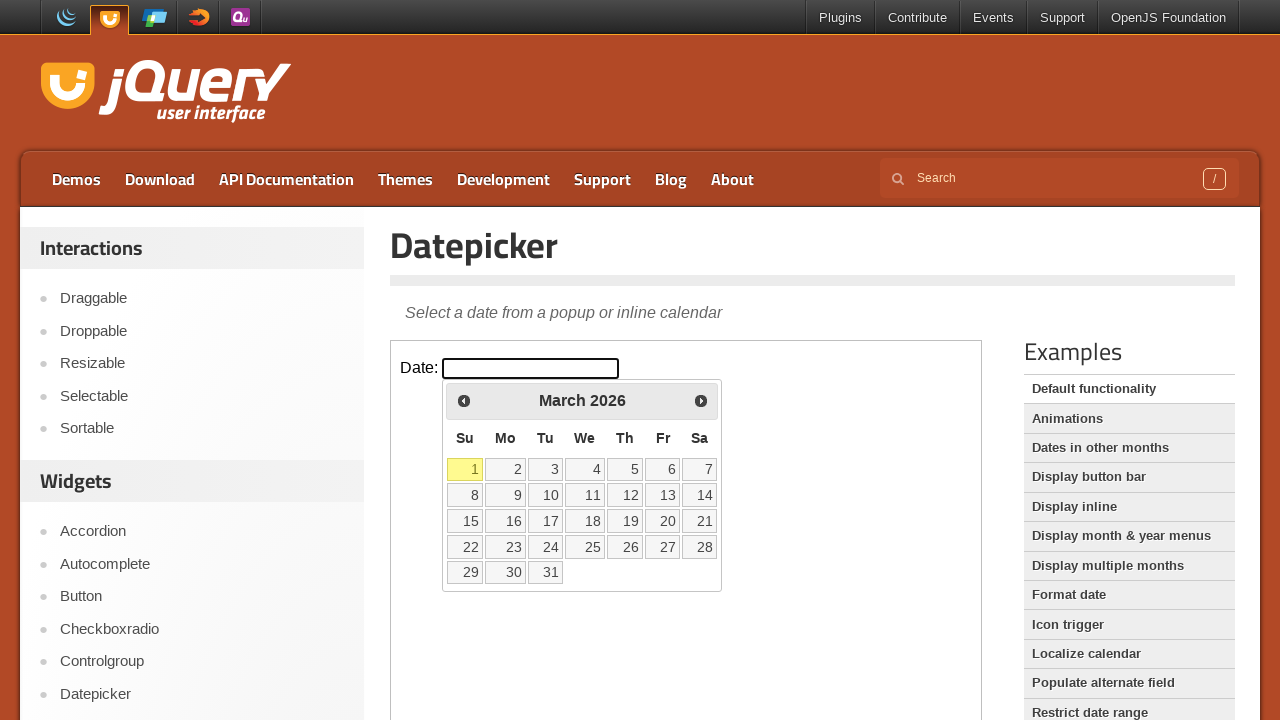

Filled search input field with '测试成功' on main page on input[name='s']
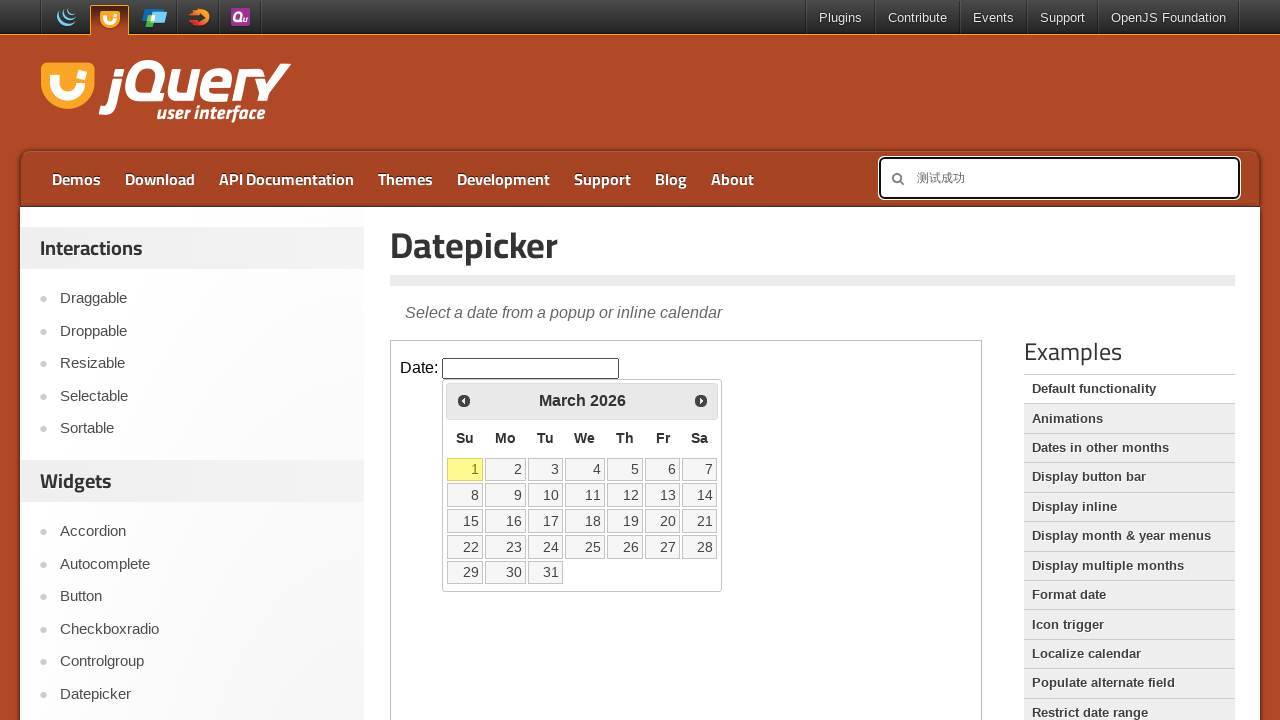

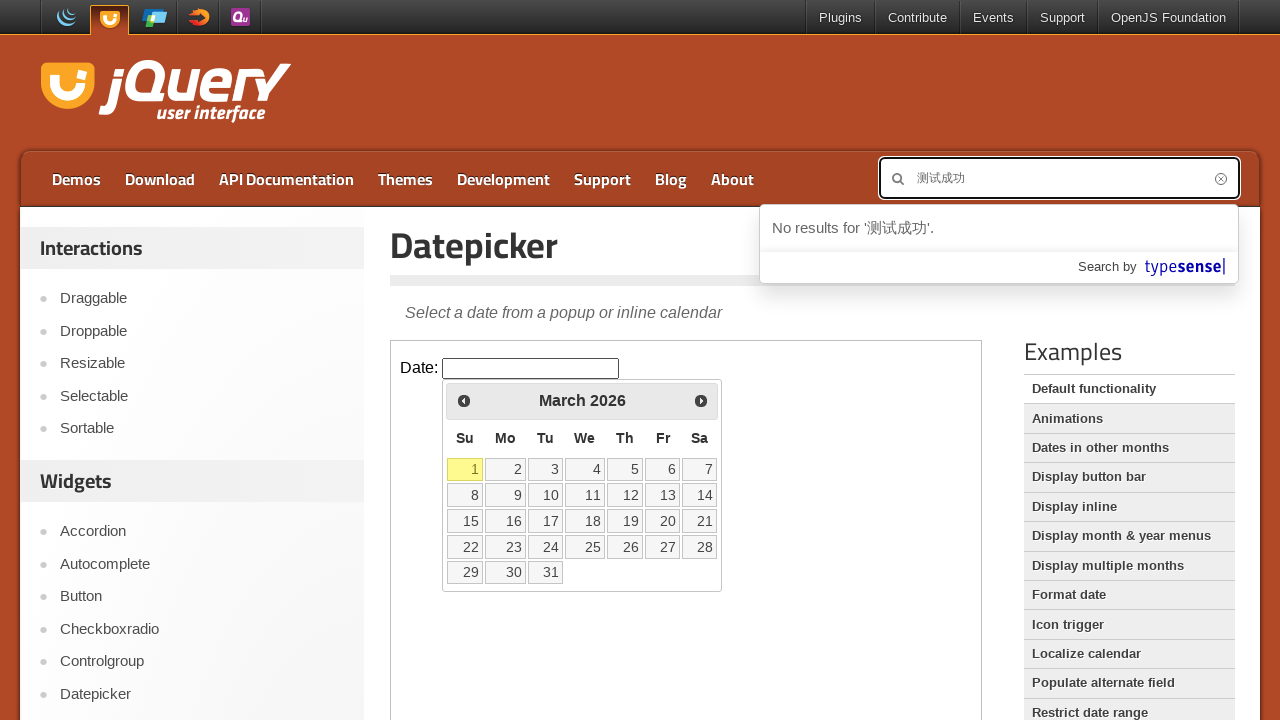